Tests window handling by clicking a link that opens a new window, switching to the new window to verify its content, and then switching back to the parent window

Starting URL: https://the-internet.herokuapp.com/windows

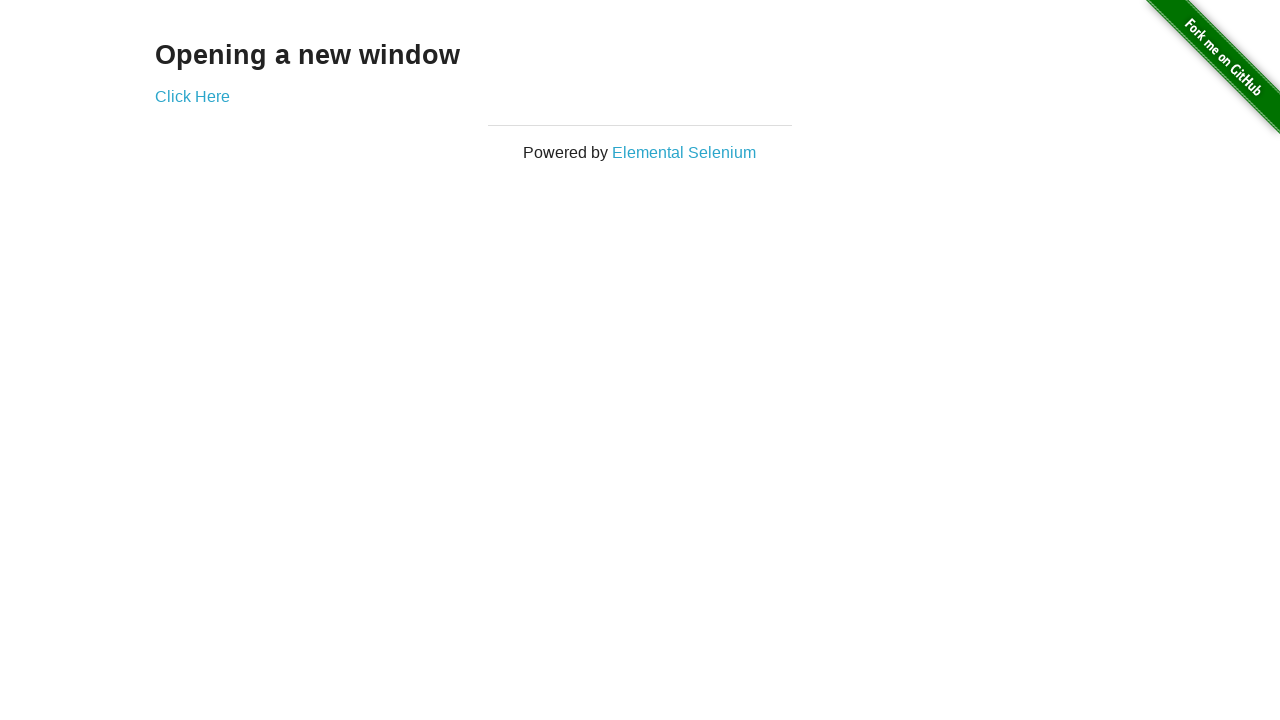

Clicked 'Click Here' link and new window opened at (192, 96) on xpath=//a[text()='Click Here']
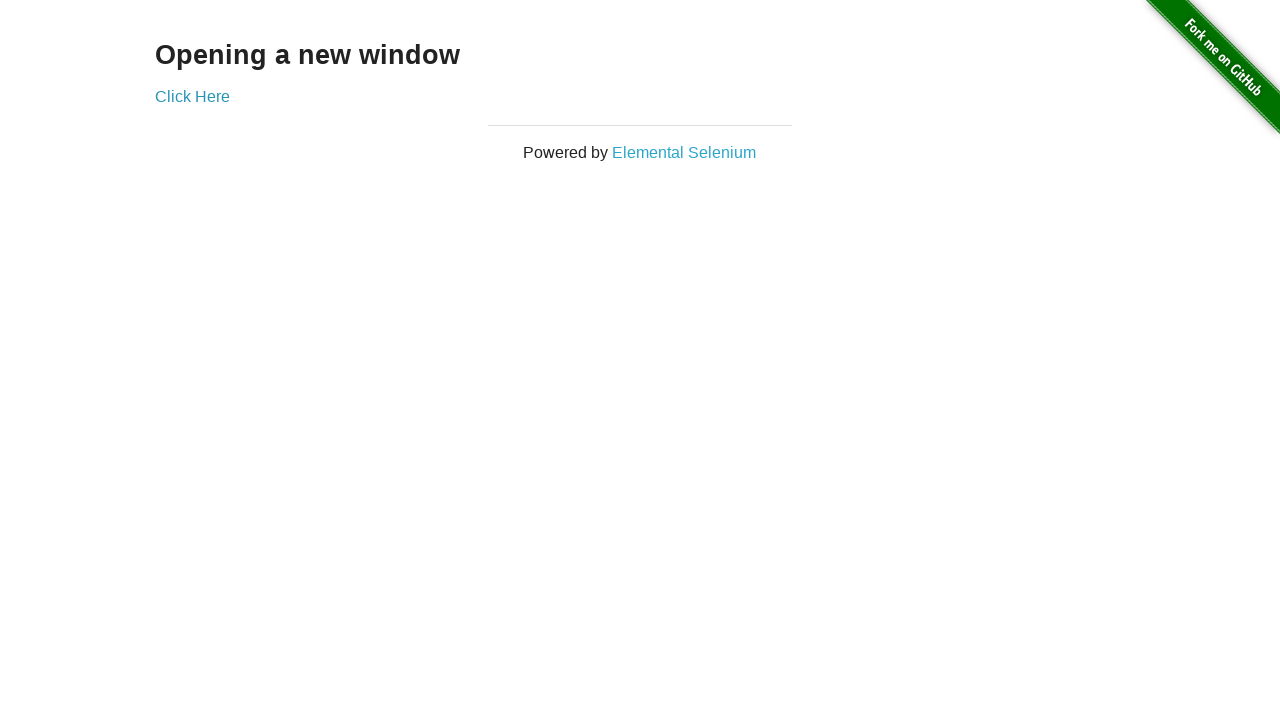

New window finished loading
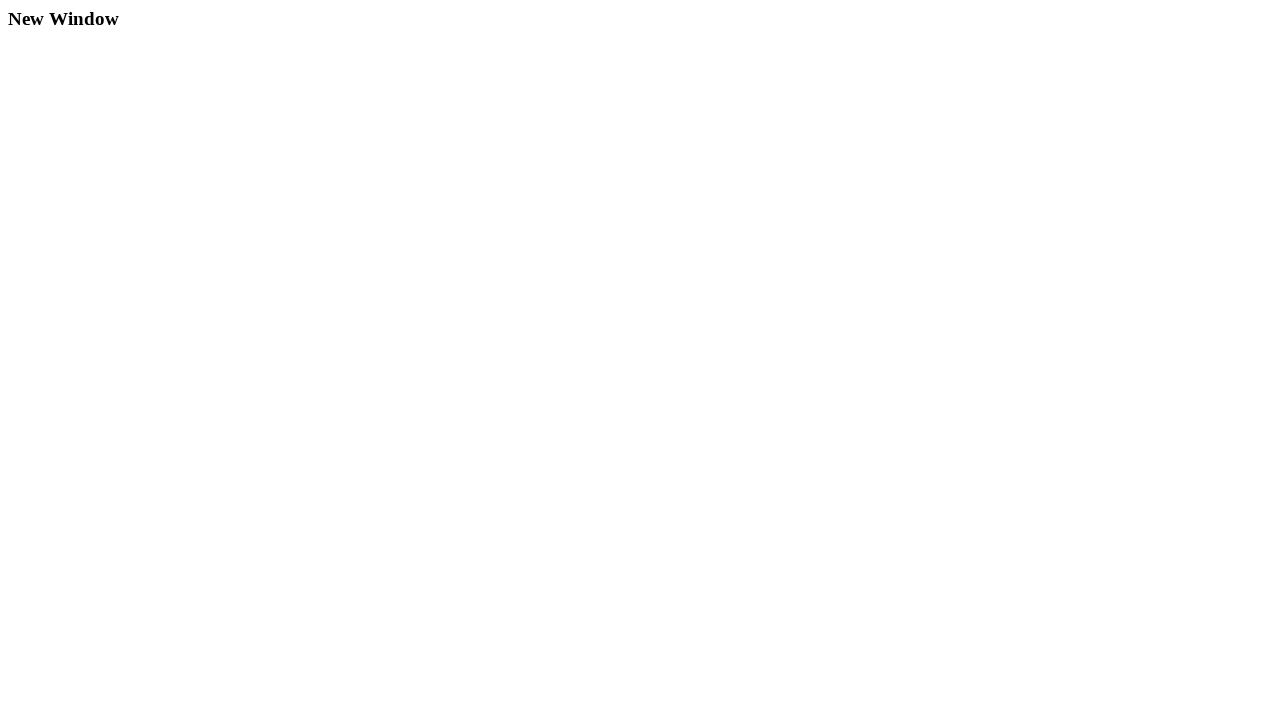

Verified new window contains 'New Window' text
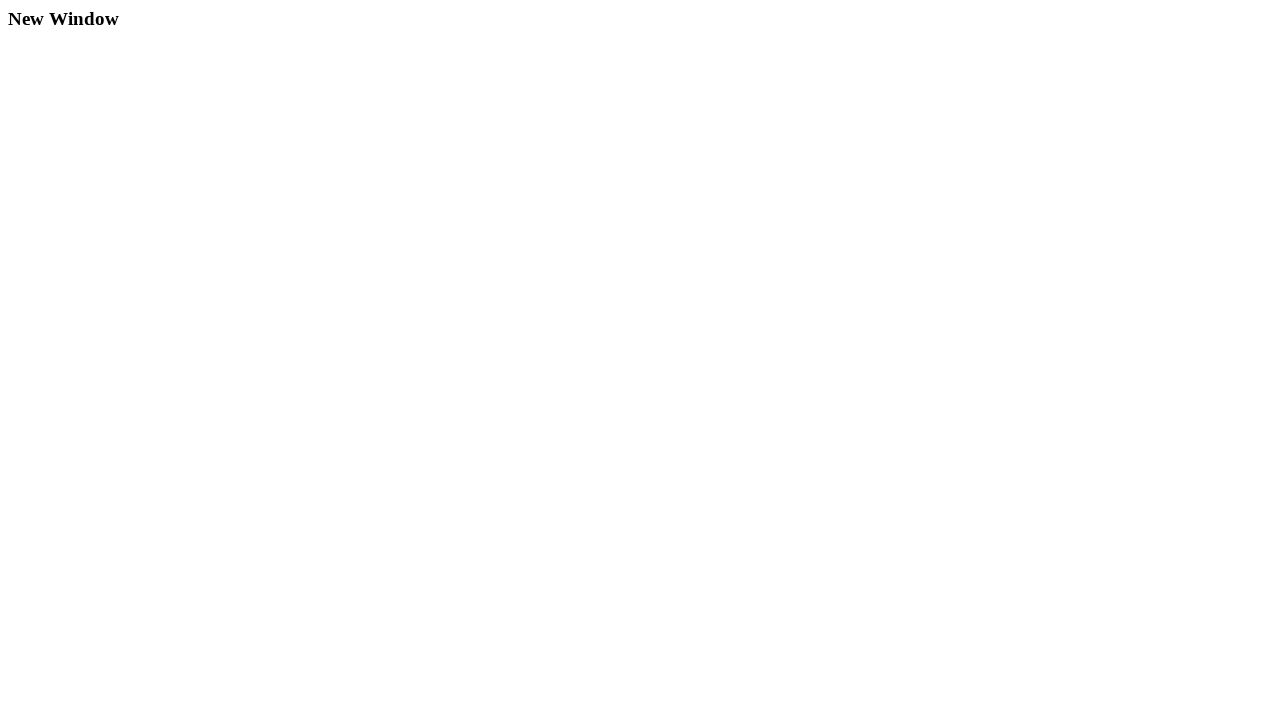

Switched back to parent window
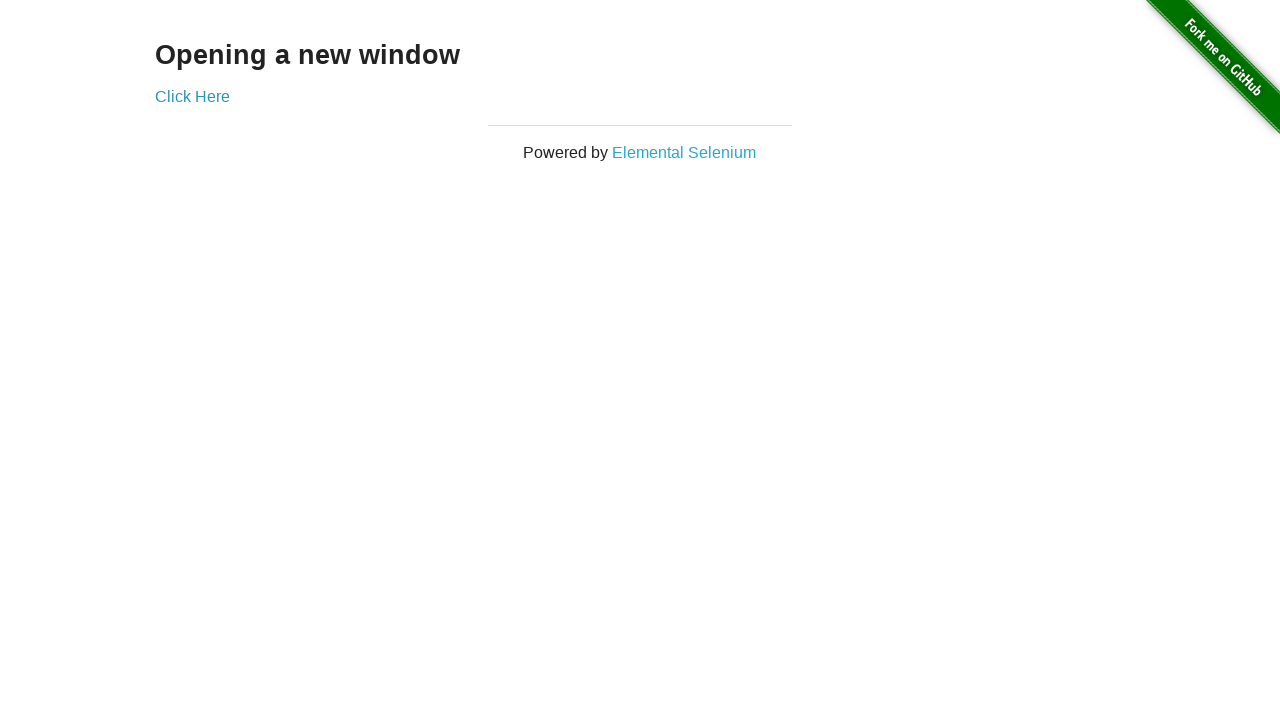

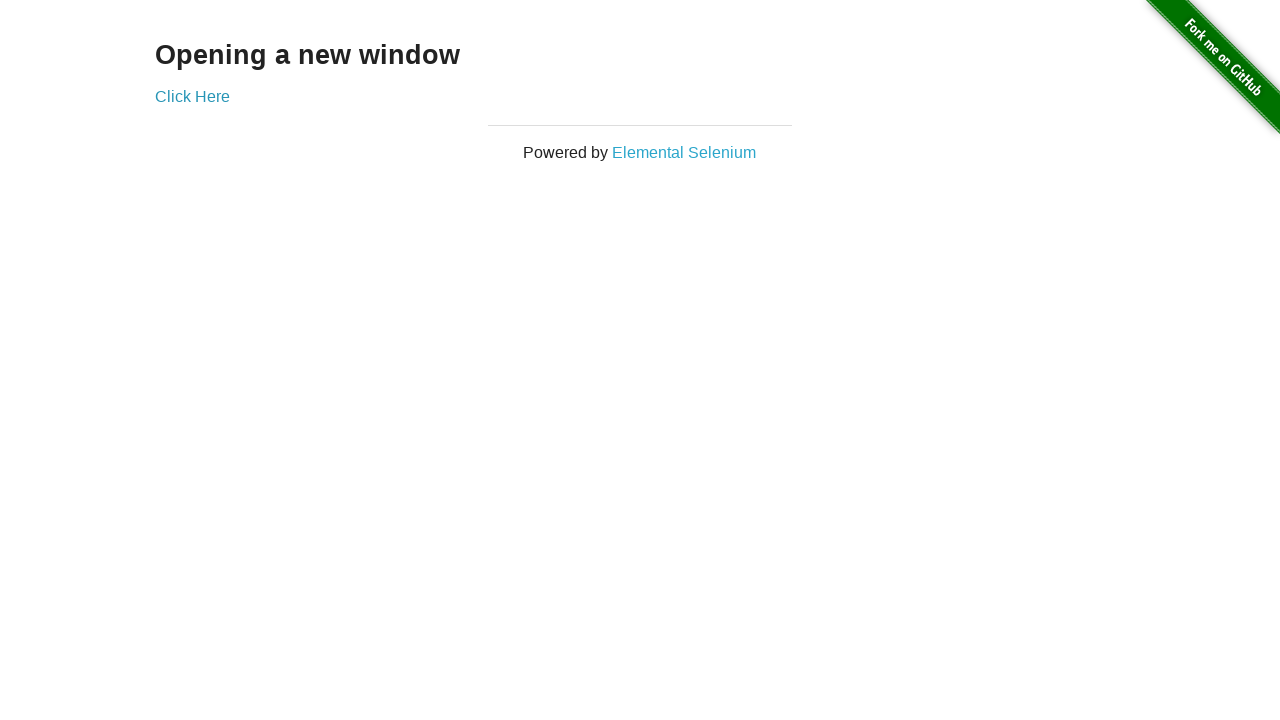